Tests dropdown menu functionality on a form page by selecting date of birth values (day, month, year) and verifying dropdown contents

Starting URL: https://testotomasyonu.com/form

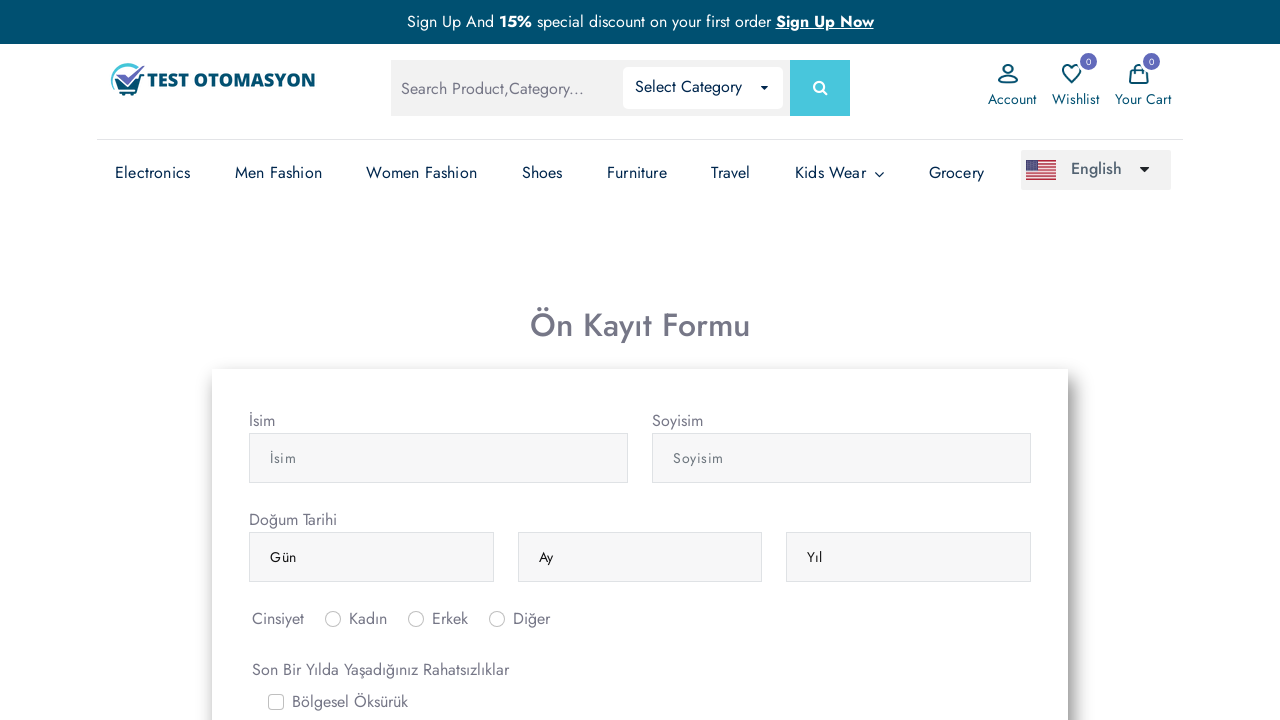

Selected day 5 from the day dropdown using index on (//select[@class='form-control'])[1]
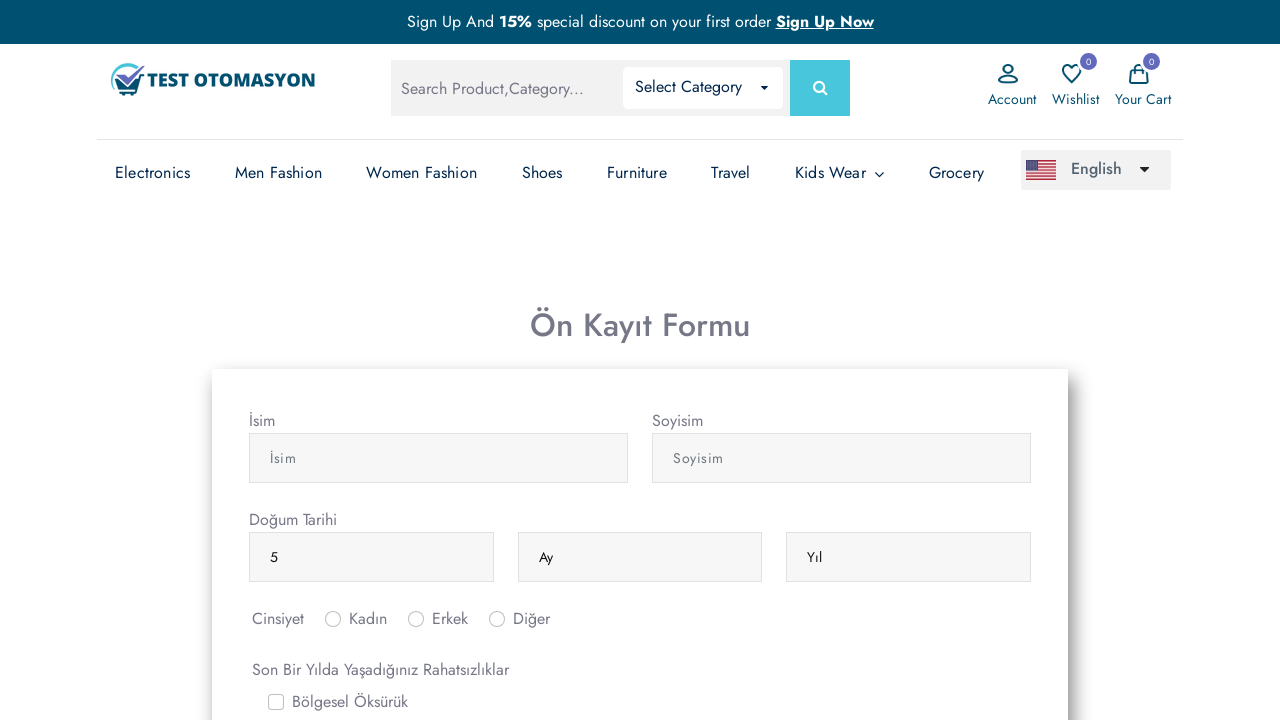

Selected April (nisan) from the month dropdown using value on (//select[@class='form-control'])[2]
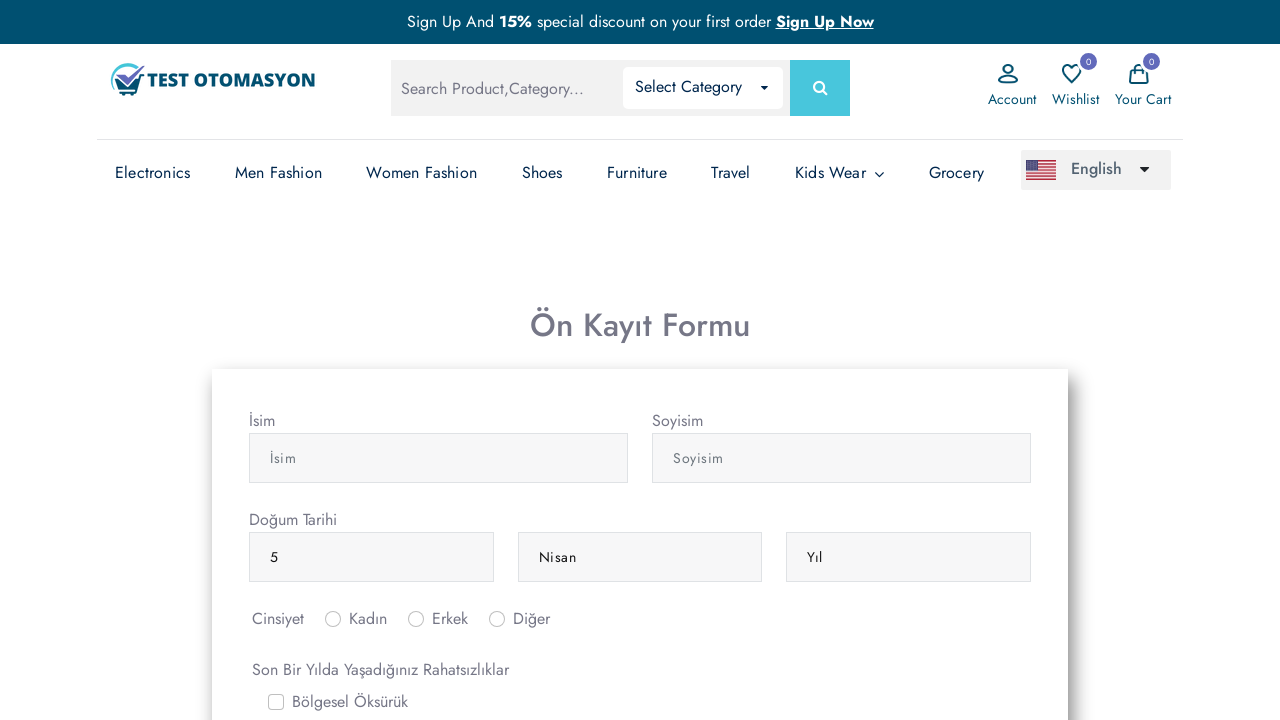

Selected year 1990 from the year dropdown using visible text on (//select[@class='form-control'])[3]
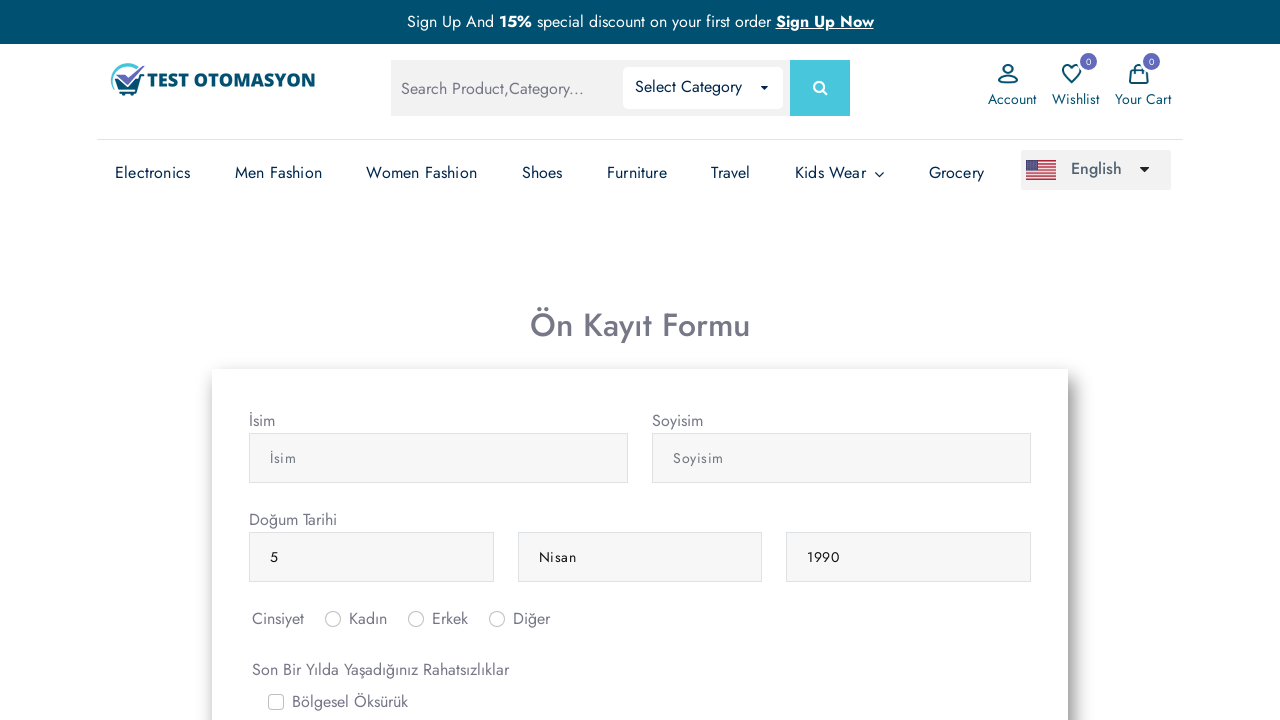

Retrieved selected day value from dropdown
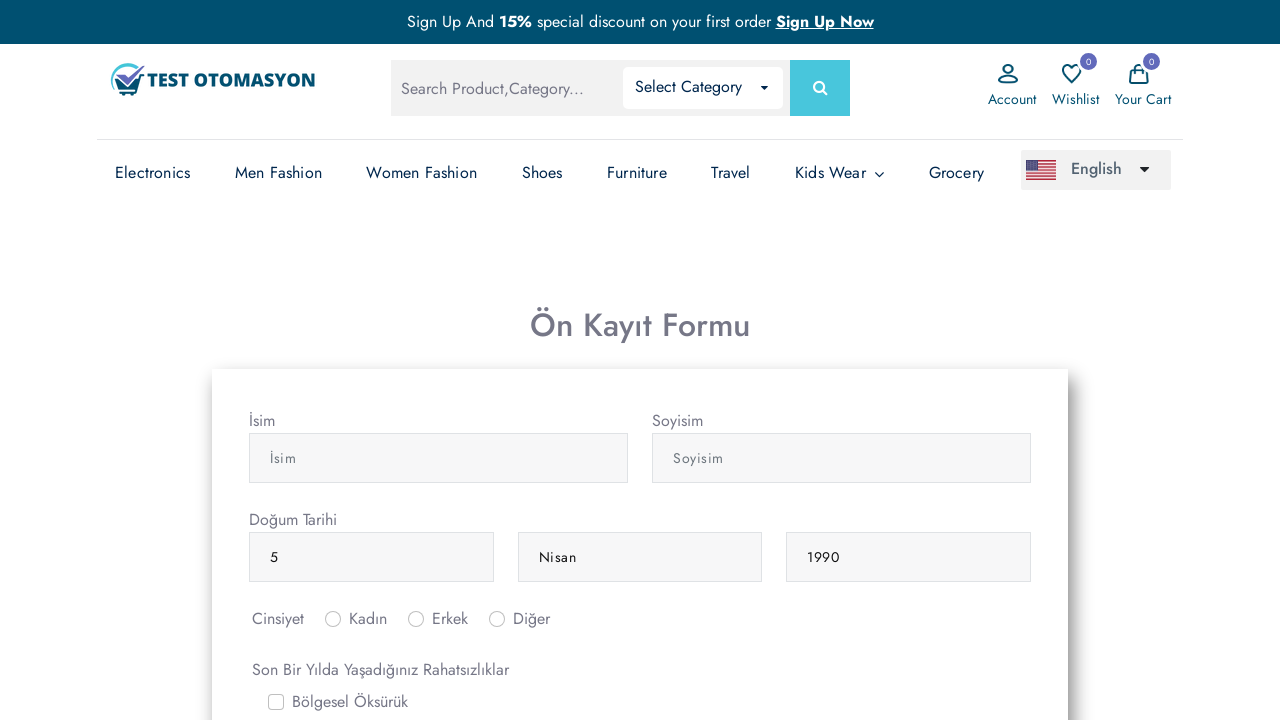

Retrieved selected month value from dropdown
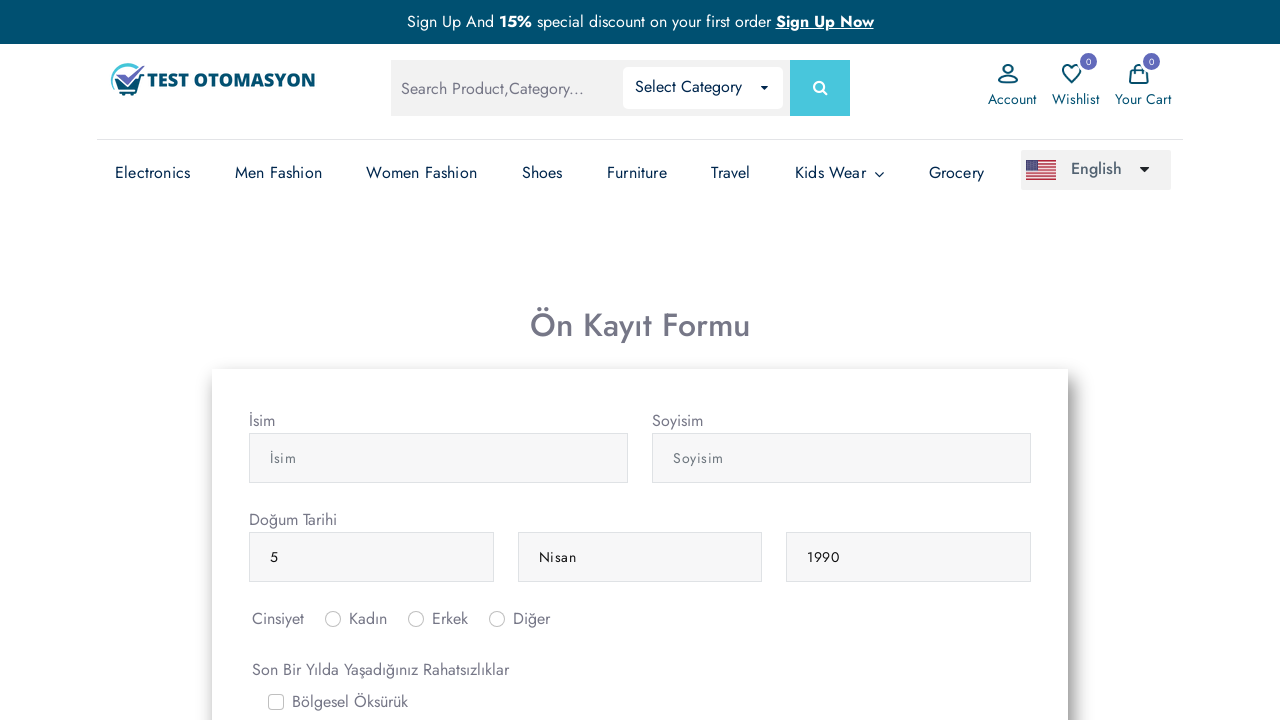

Retrieved selected year value from dropdown
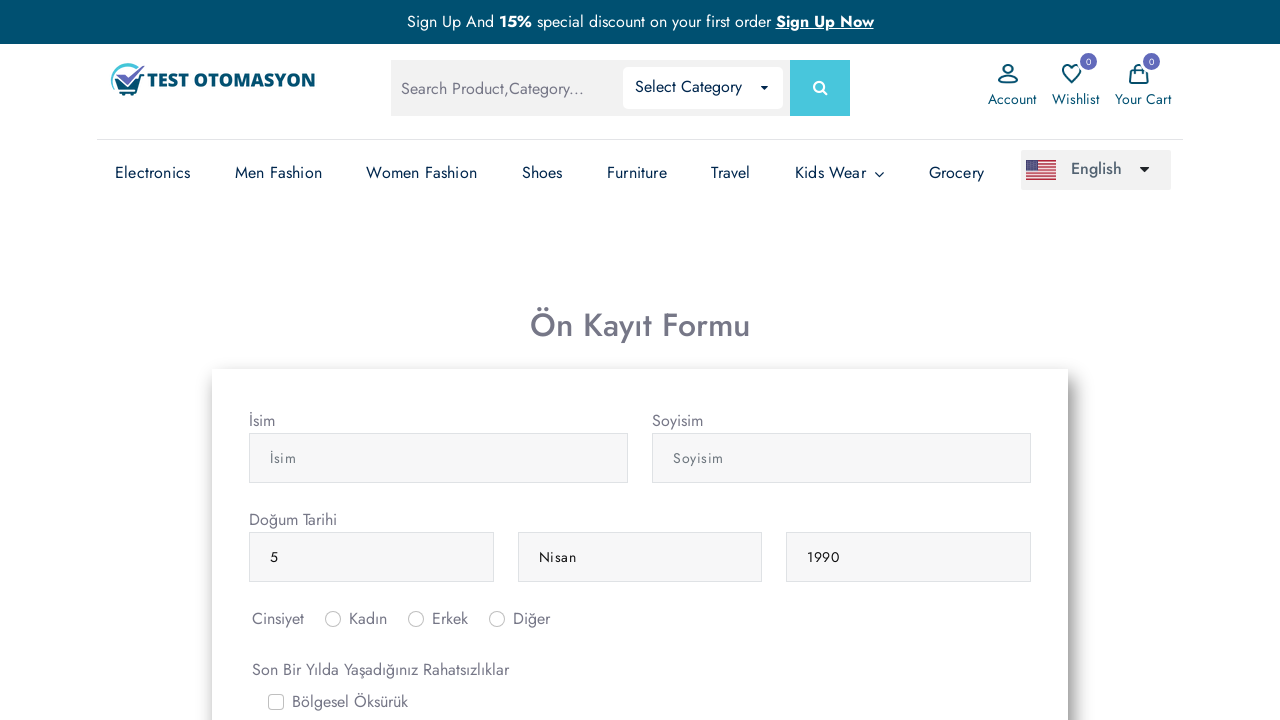

Retrieved all month options from dropdown for verification
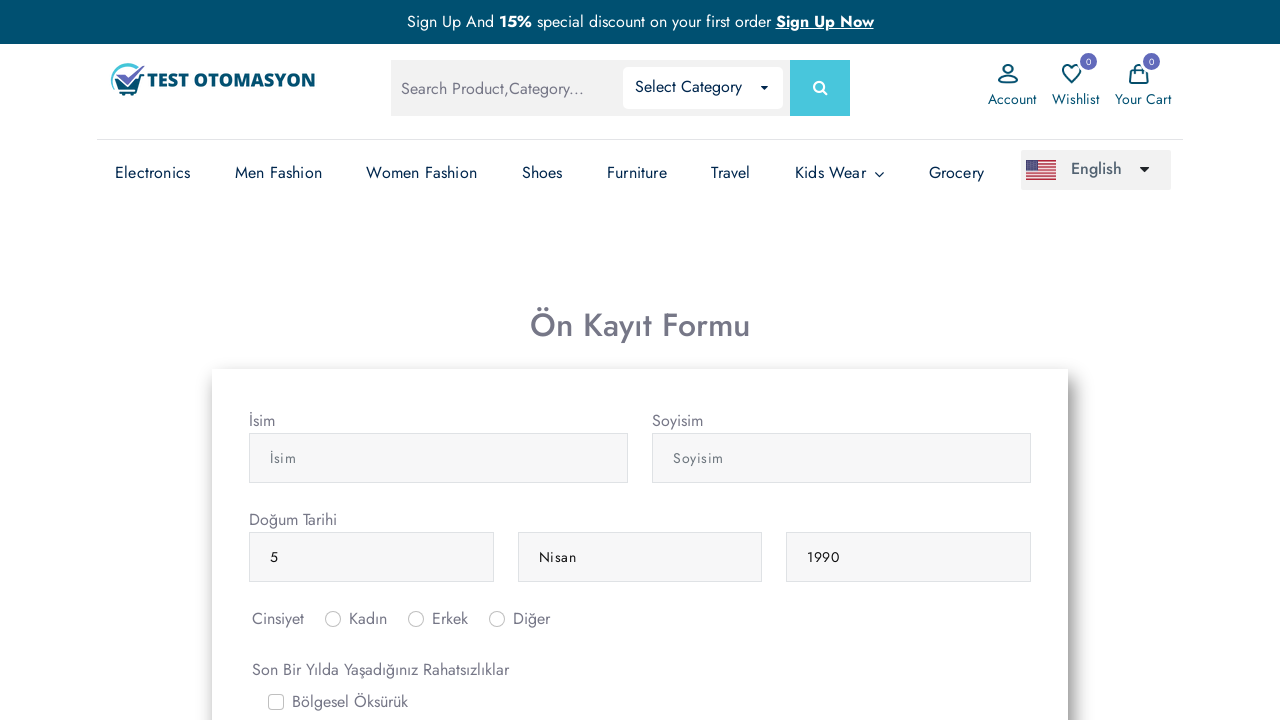

Verified that 'Ocak' (January) is present in month dropdown options
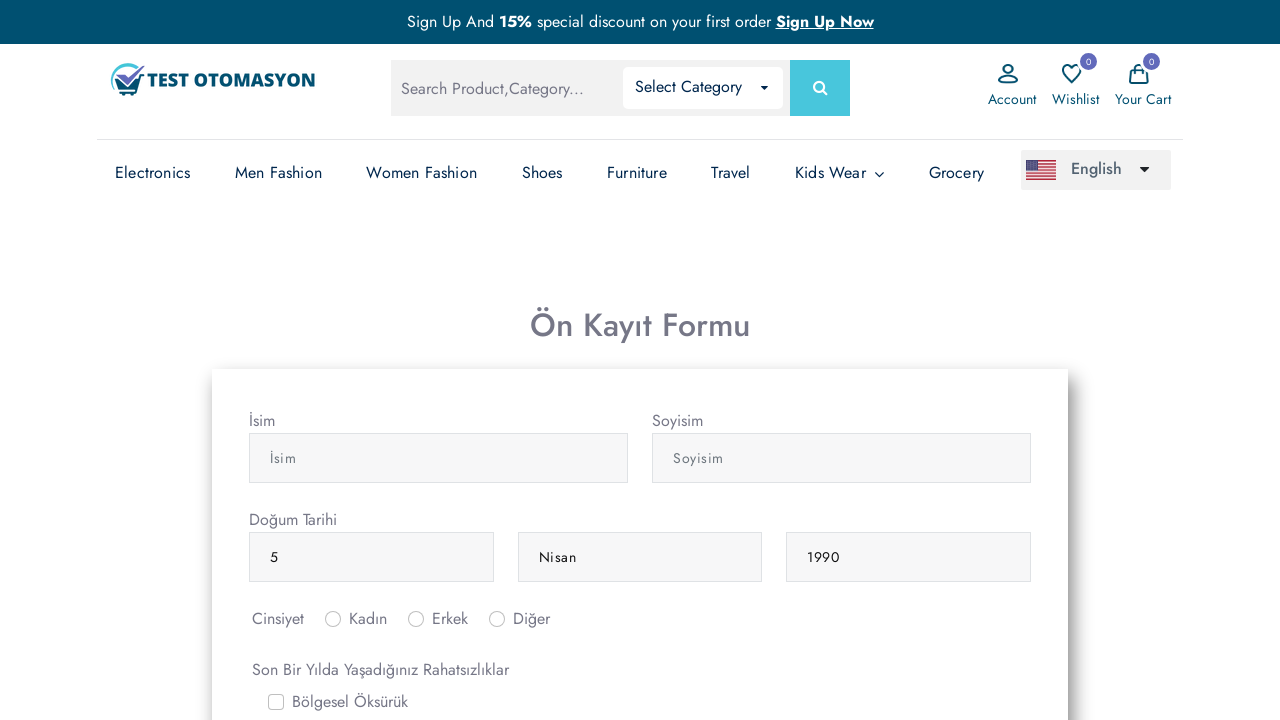

Verified that month dropdown contains exactly 13 options
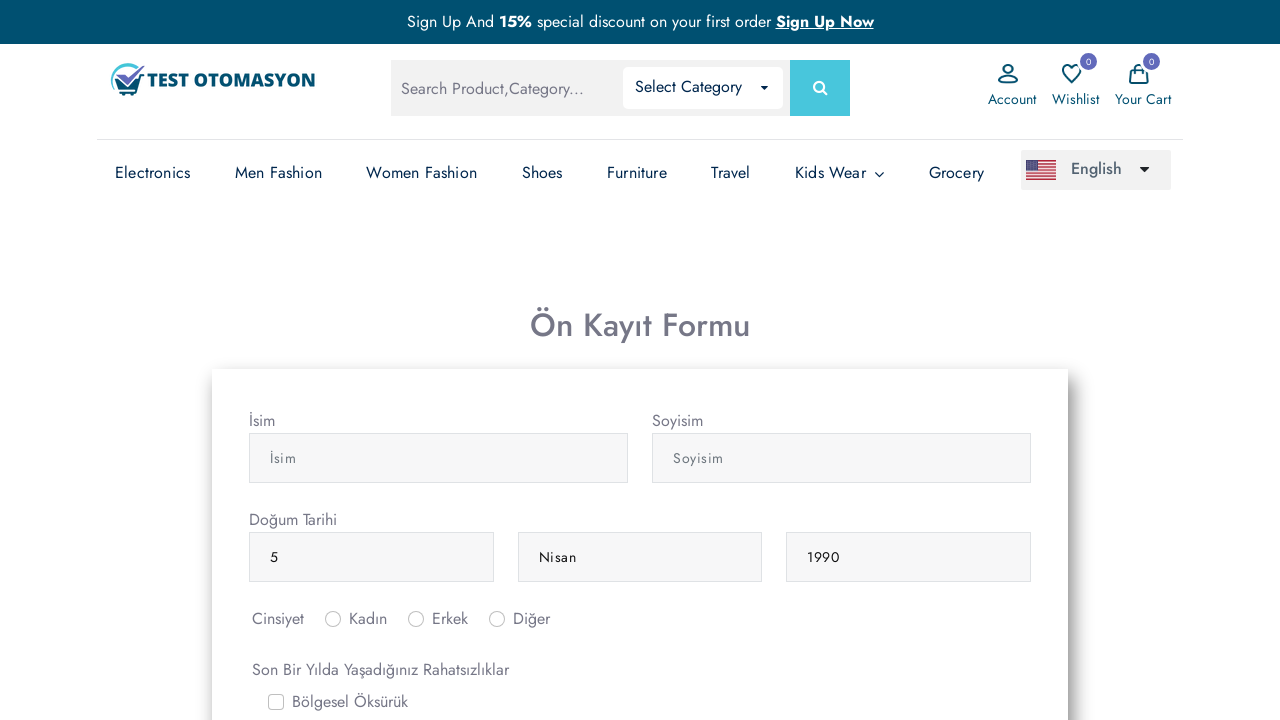

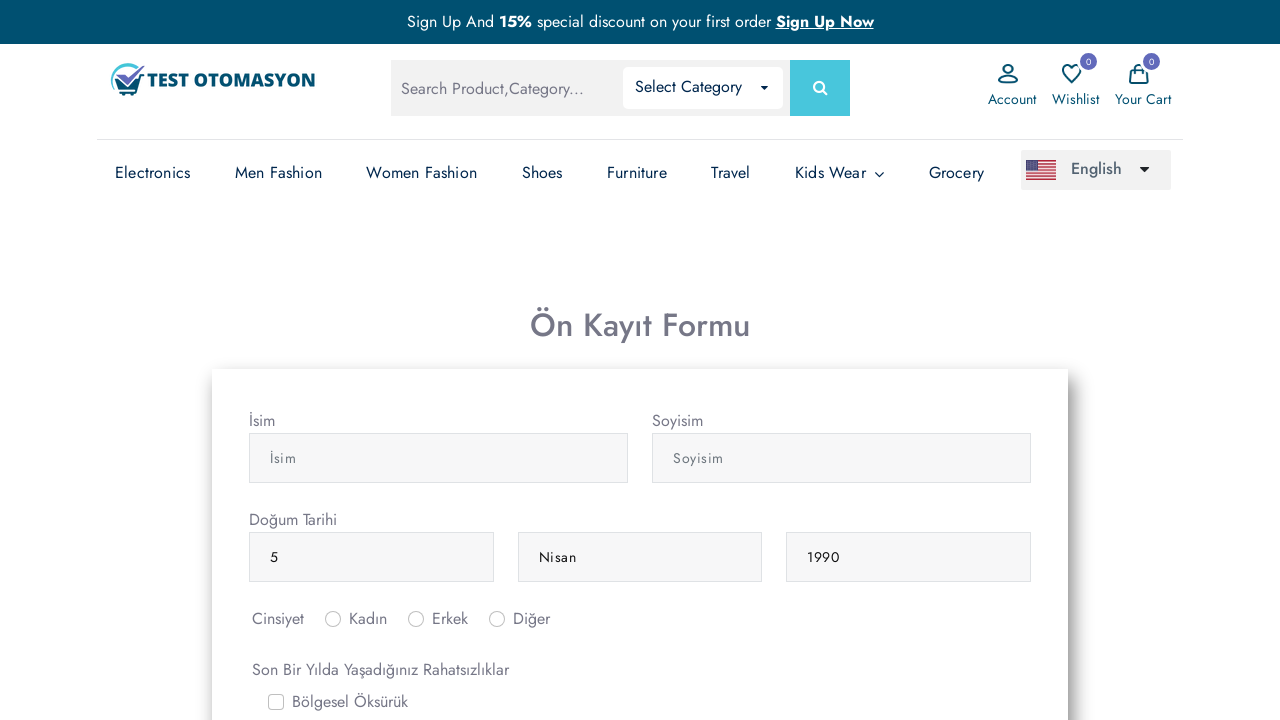